Tests interaction with radio button elements inside an iframe on W3Schools tryit editor

Starting URL: https://www.w3schools.com/tags/tryit.asp?filename=tryhtml5_input_type_radio

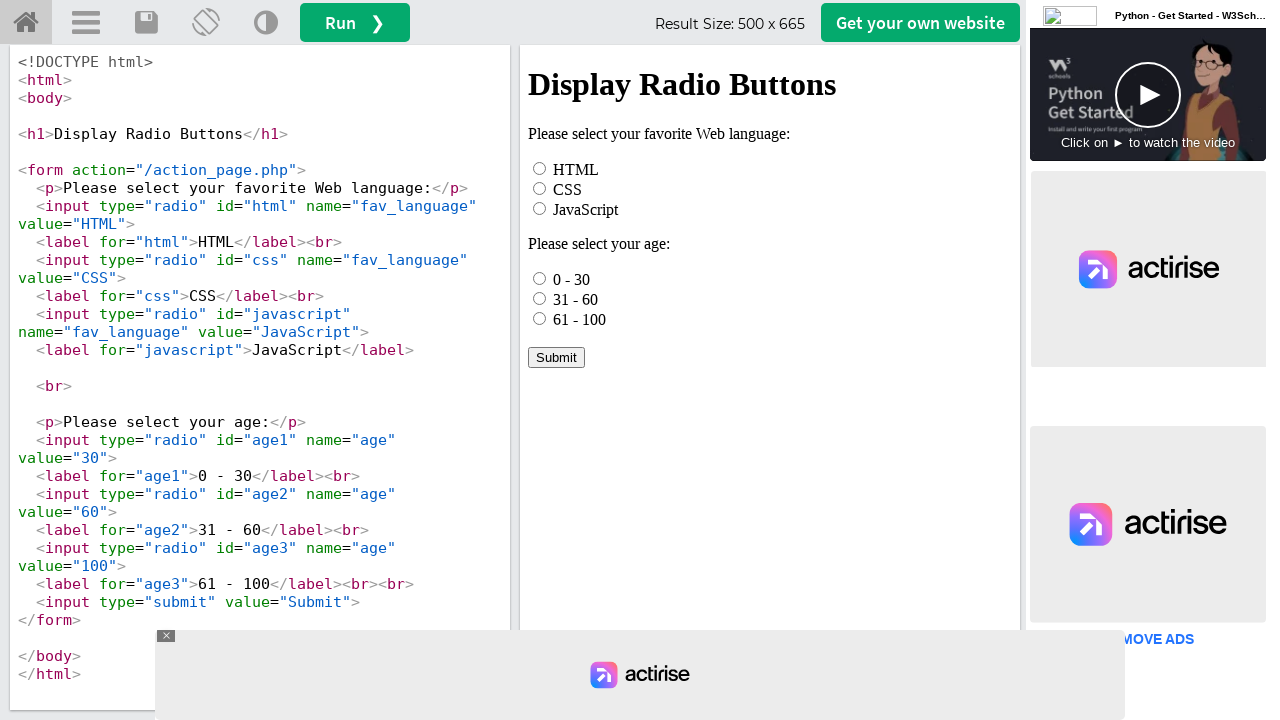

Located iframe with ID 'iframeResult' containing the HTML demo
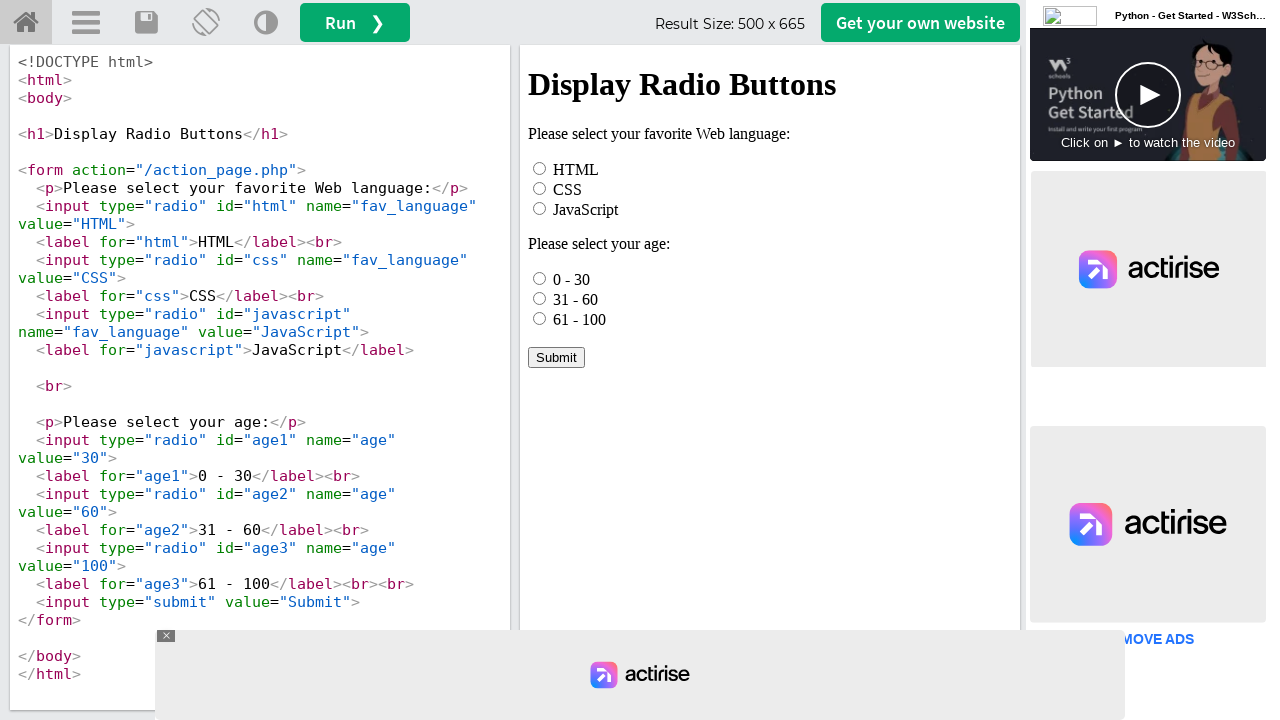

Clicked the HTML radio button inside the iframe at (540, 168) on #iframeResult >> internal:control=enter-frame >> #html
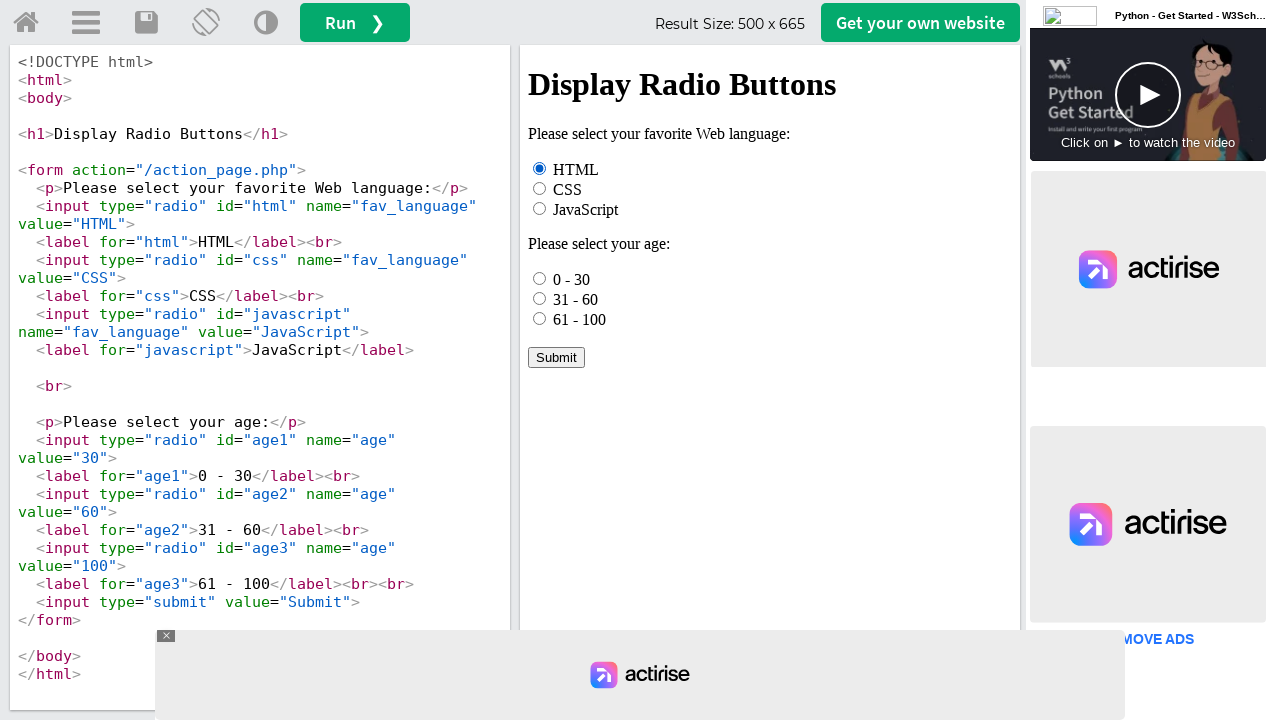

Waited 5 seconds for the result to be displayed
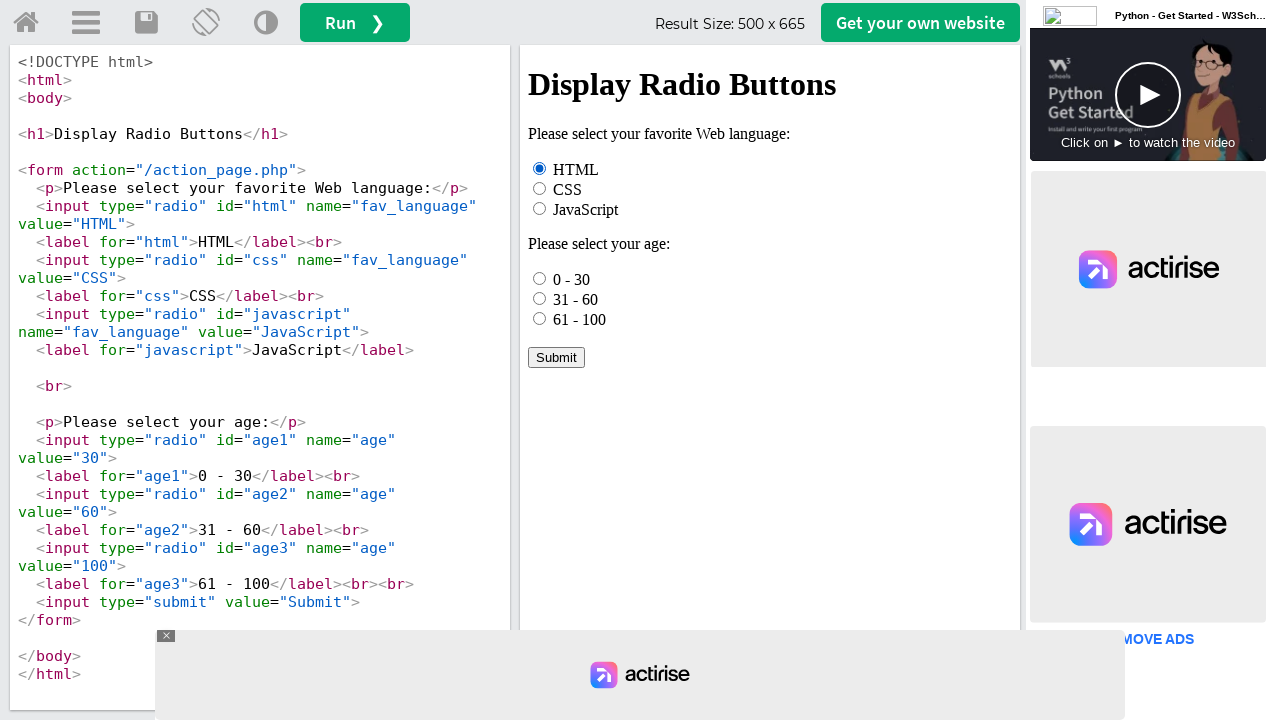

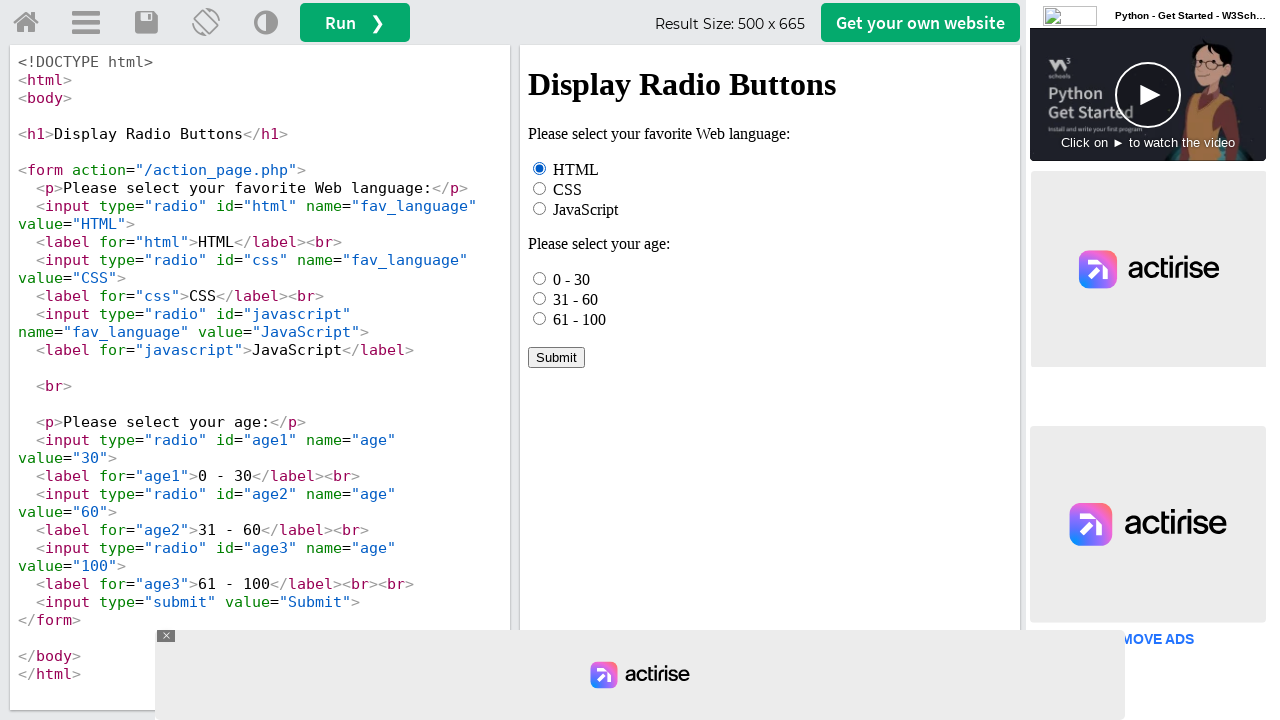